Tests a time picker component by opening the time selection dialog and selecting a specific time (8:45 PM) by scrolling and clicking on hours, minutes, and AM/PM options.

Starting URL: https://demoapps.qspiders.com/ui/timePick?sublist=0

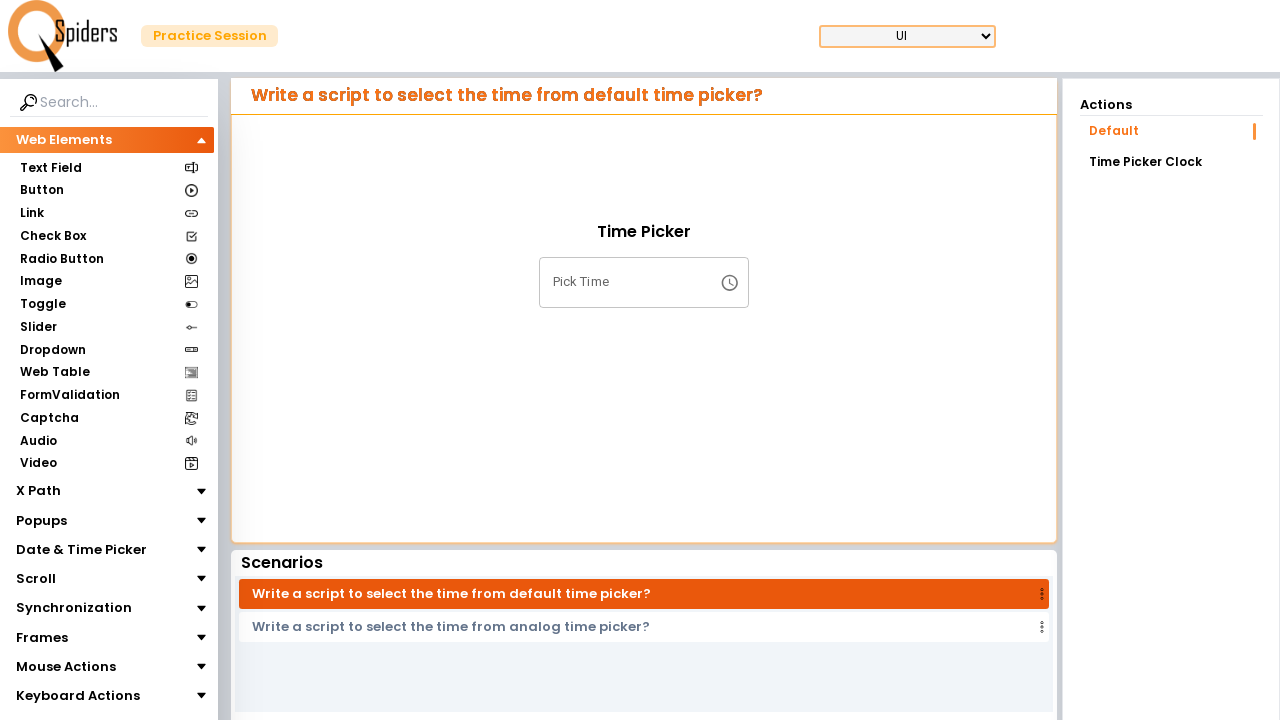

Clicked the time picker button to open the dialog at (729, 282) on button[aria-label='Choose time']
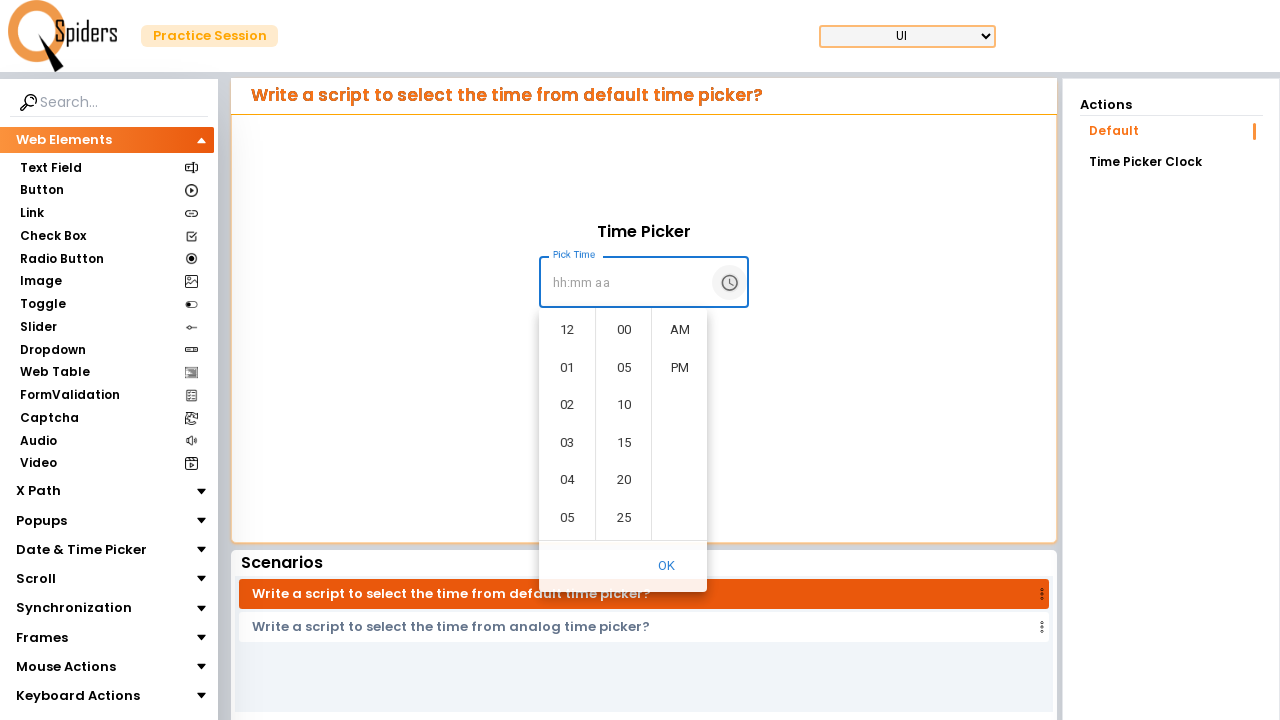

Time picker dialog appeared with hour selection list
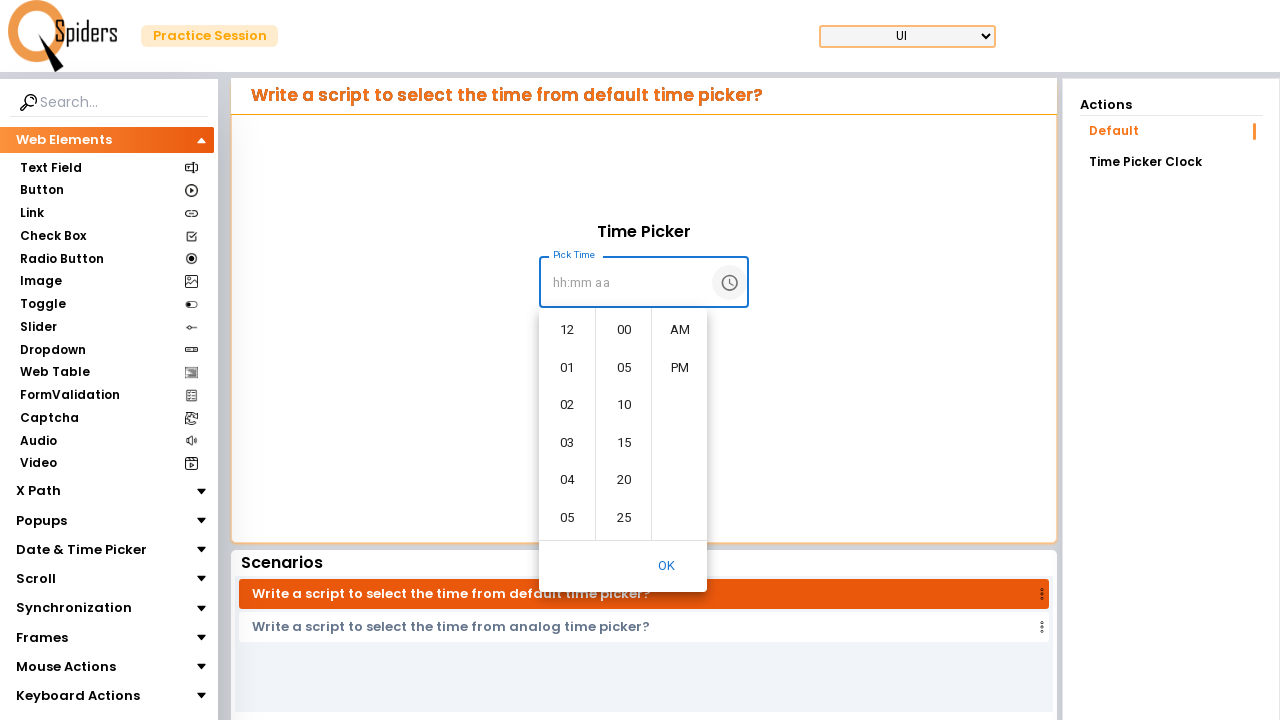

Scrolled hour option '08' into view
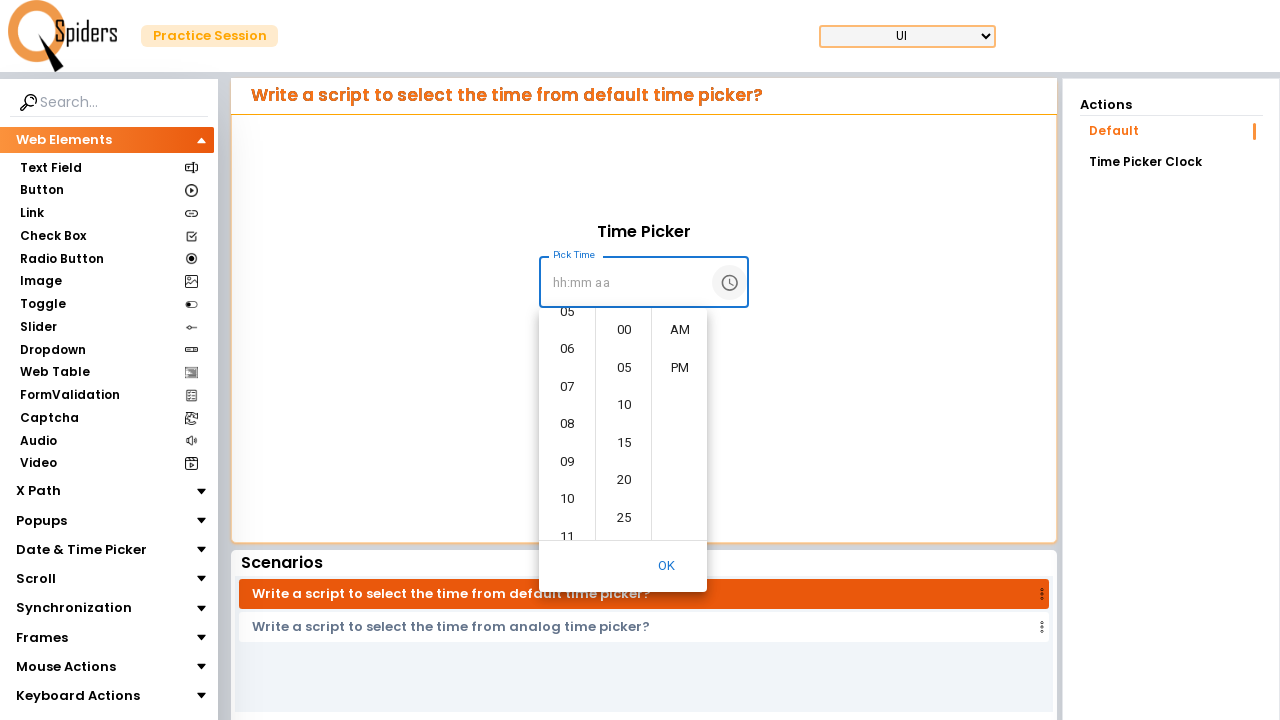

Selected hour '08' at (567, 424) on xpath=//ul[@aria-label='Select hours']/li[text()='08']
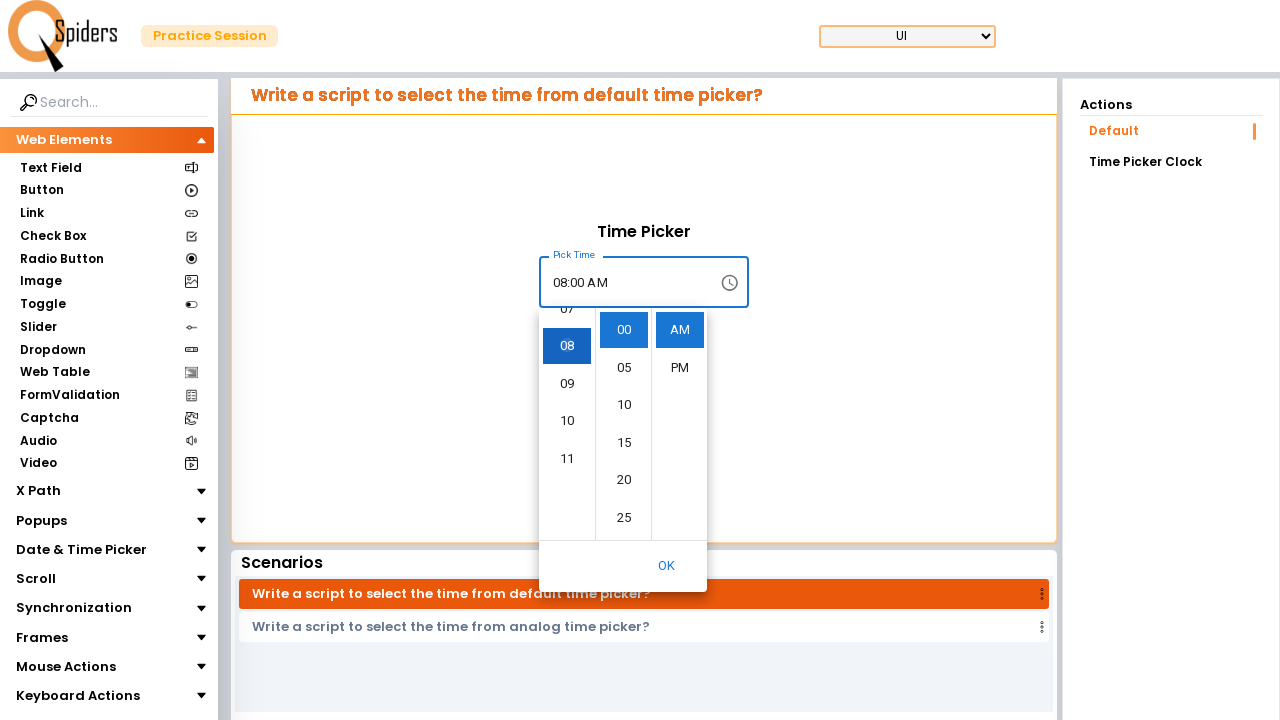

Scrolled minute option '45' into view
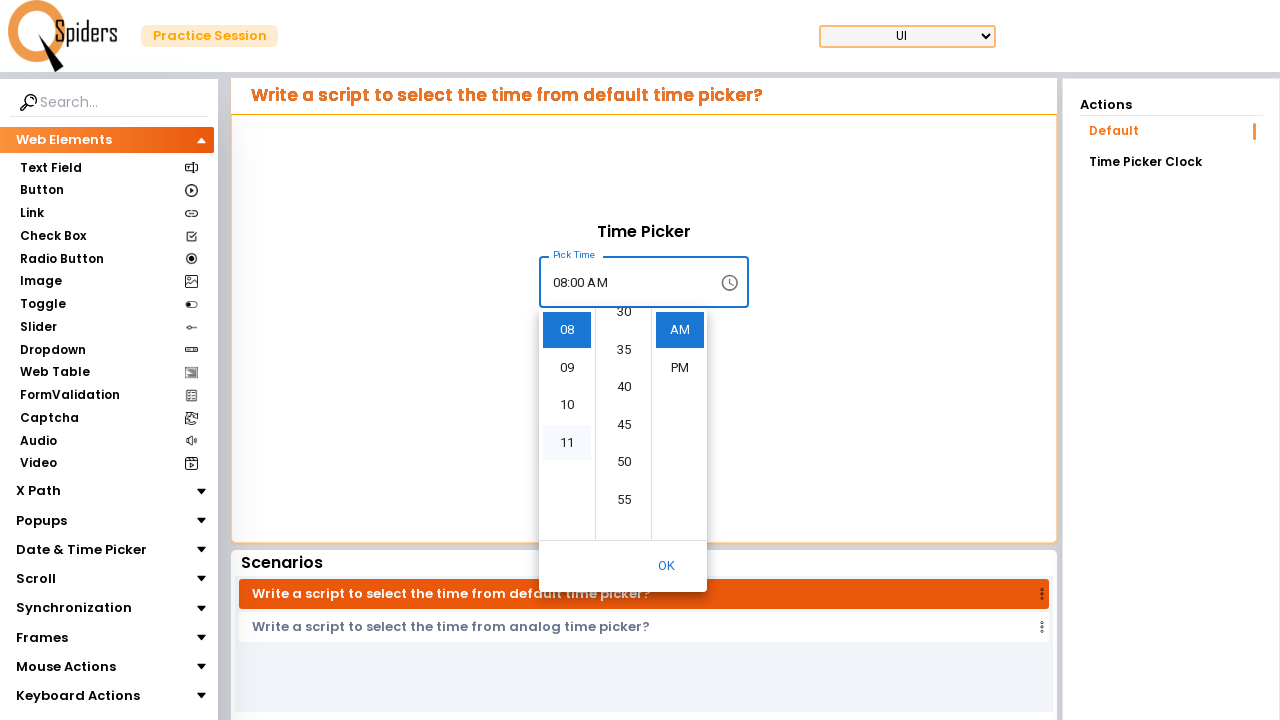

Selected minutes '45' at (624, 424) on xpath=//ul[@aria-label='Select minutes']/li[text()='45']
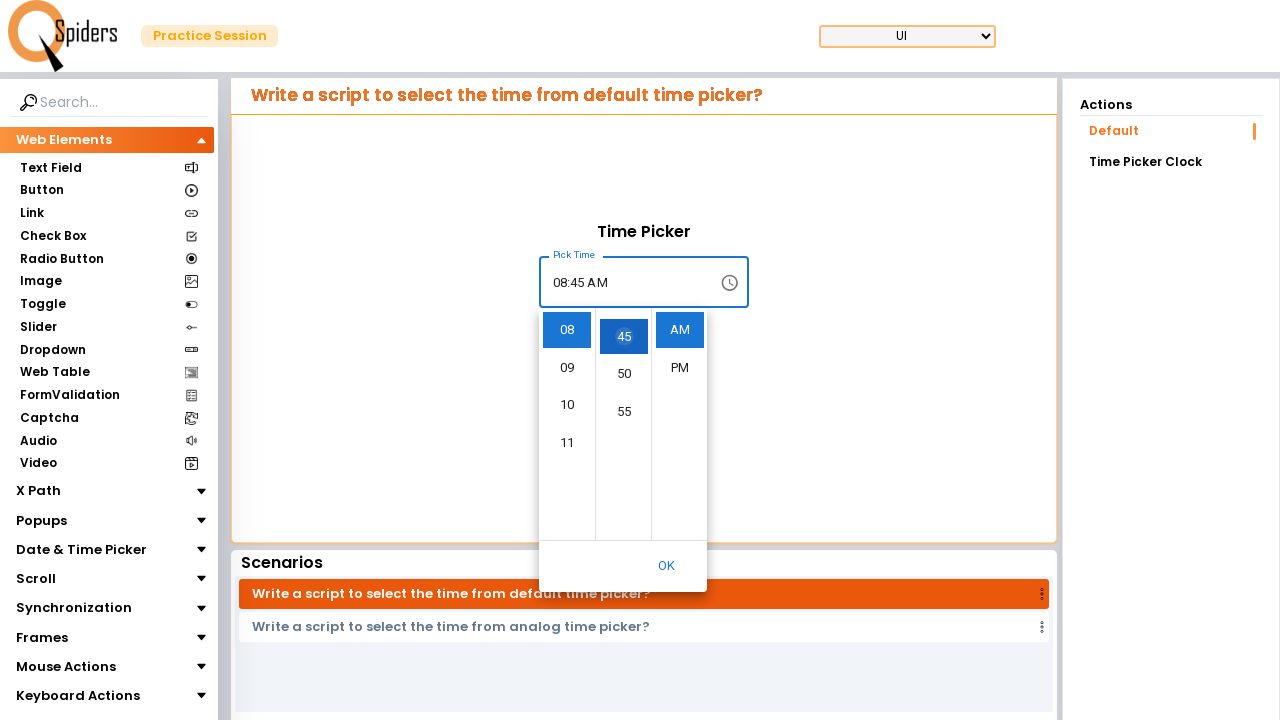

Selected 'PM' to complete time selection of 8:45 PM at (680, 367) on li:text('PM')
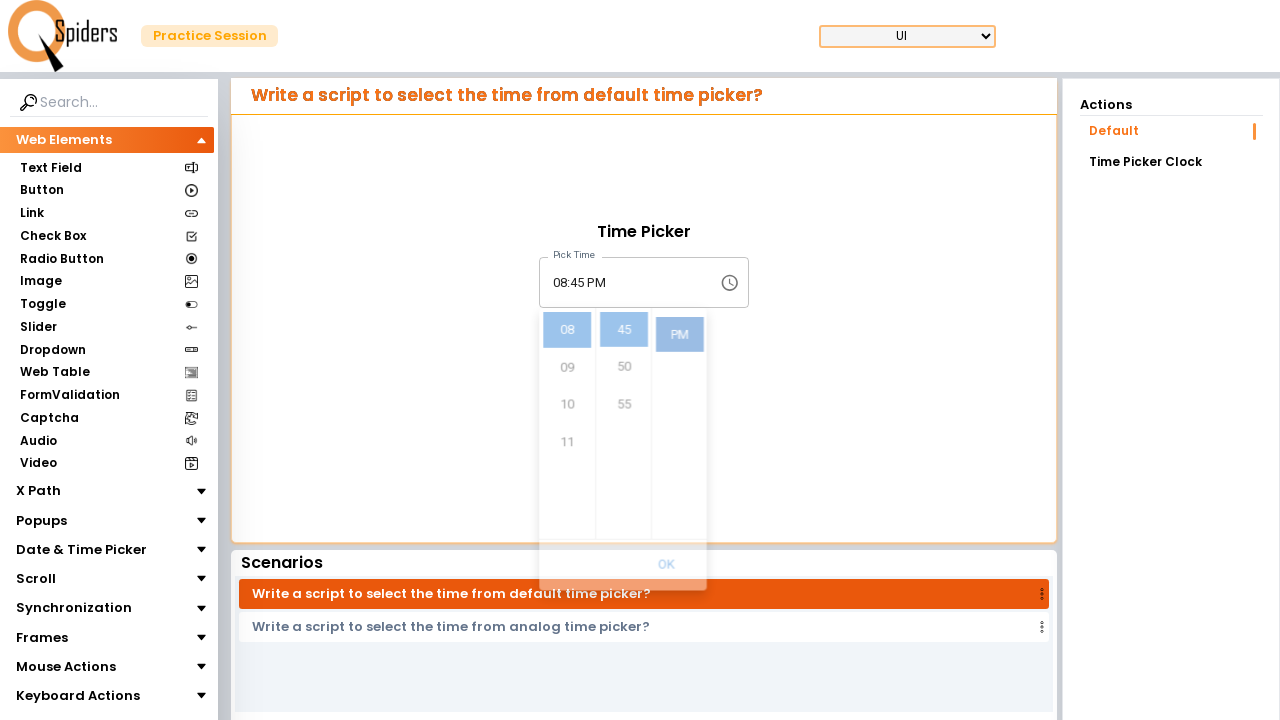

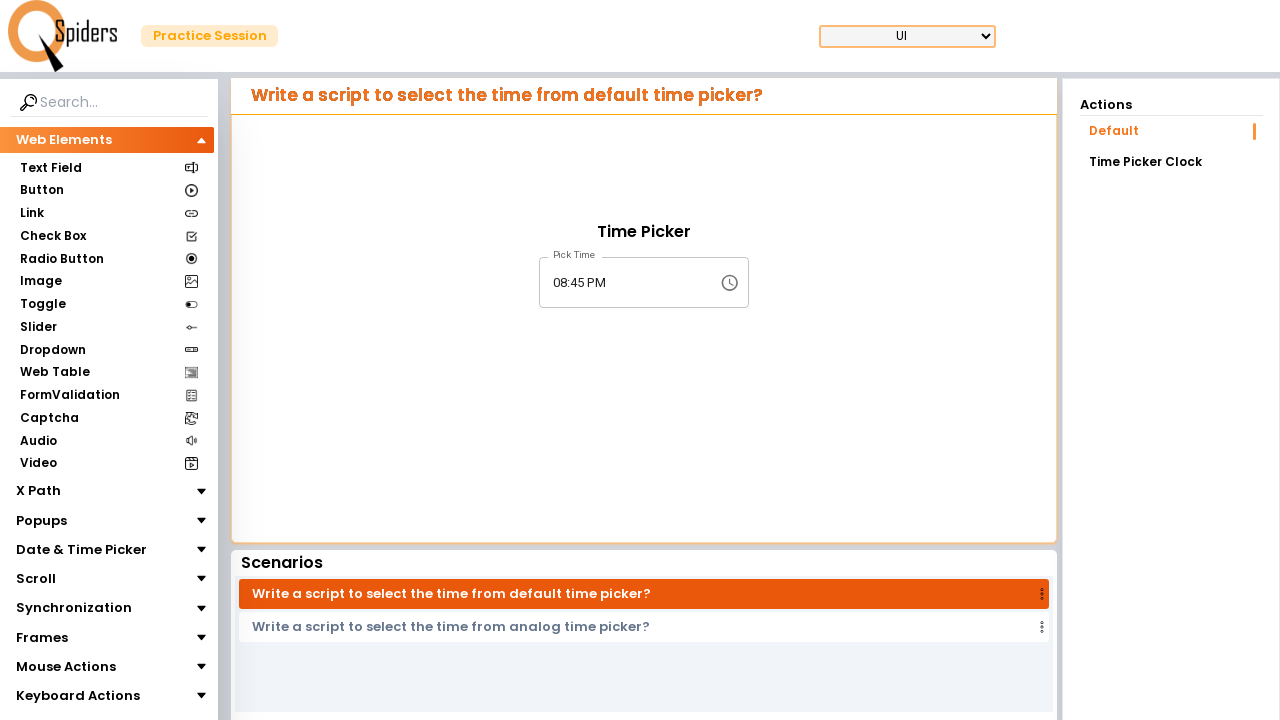